Tests JavaScript confirm alert popup functionality by navigating to the alerts demo page and clicking the confirm button to trigger an alert dialog.

Starting URL: https://demoqa.com/alerts

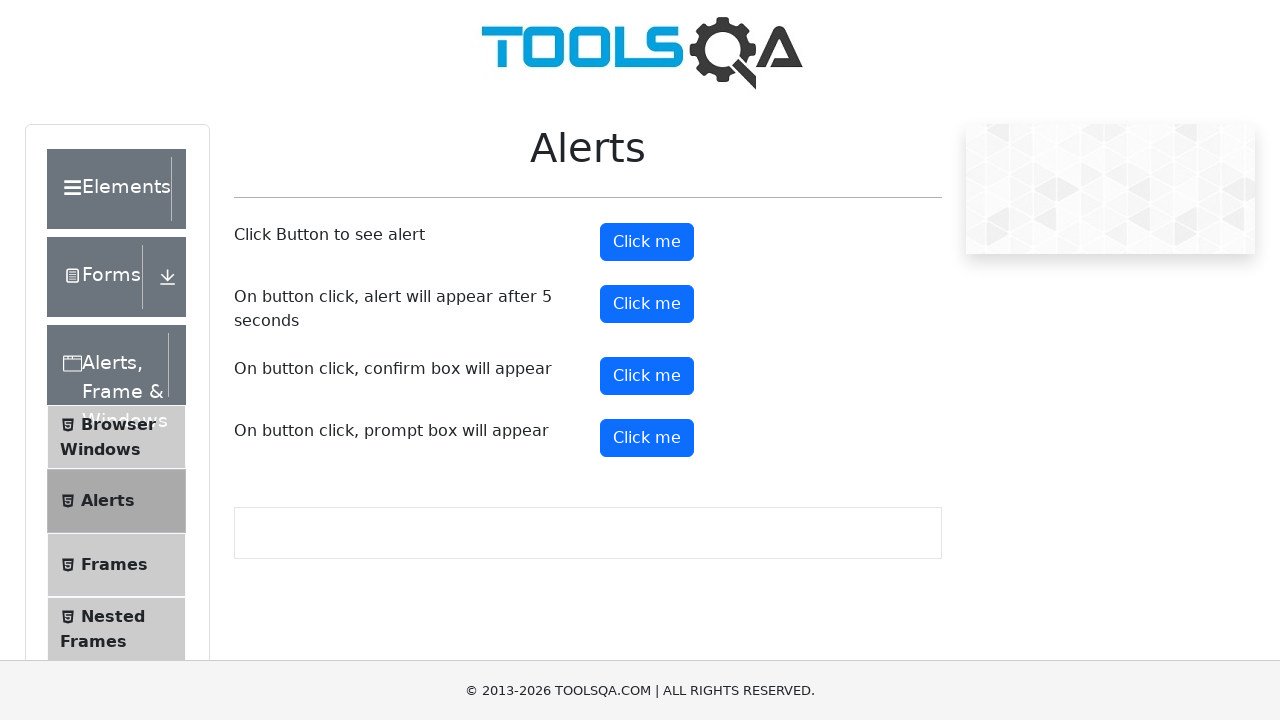

Waited for page to load (domcontentloaded)
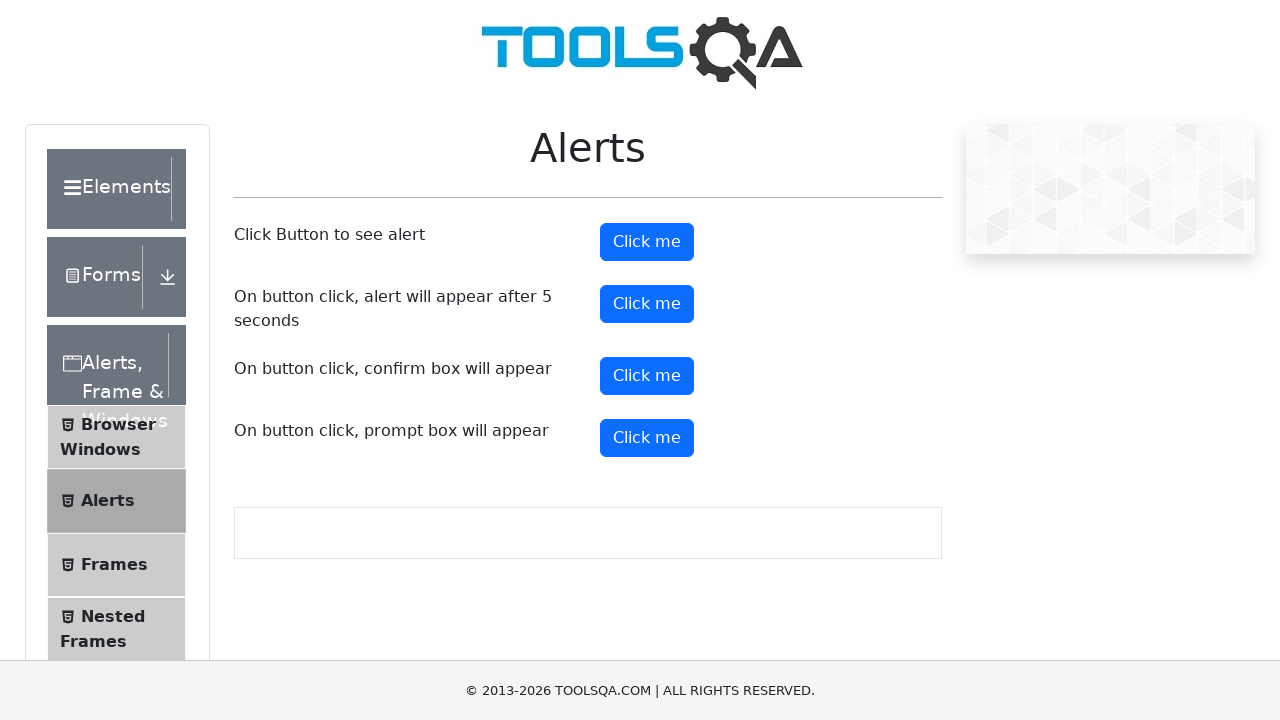

Clicked the confirm button to trigger alert popup at (647, 376) on #confirmButton
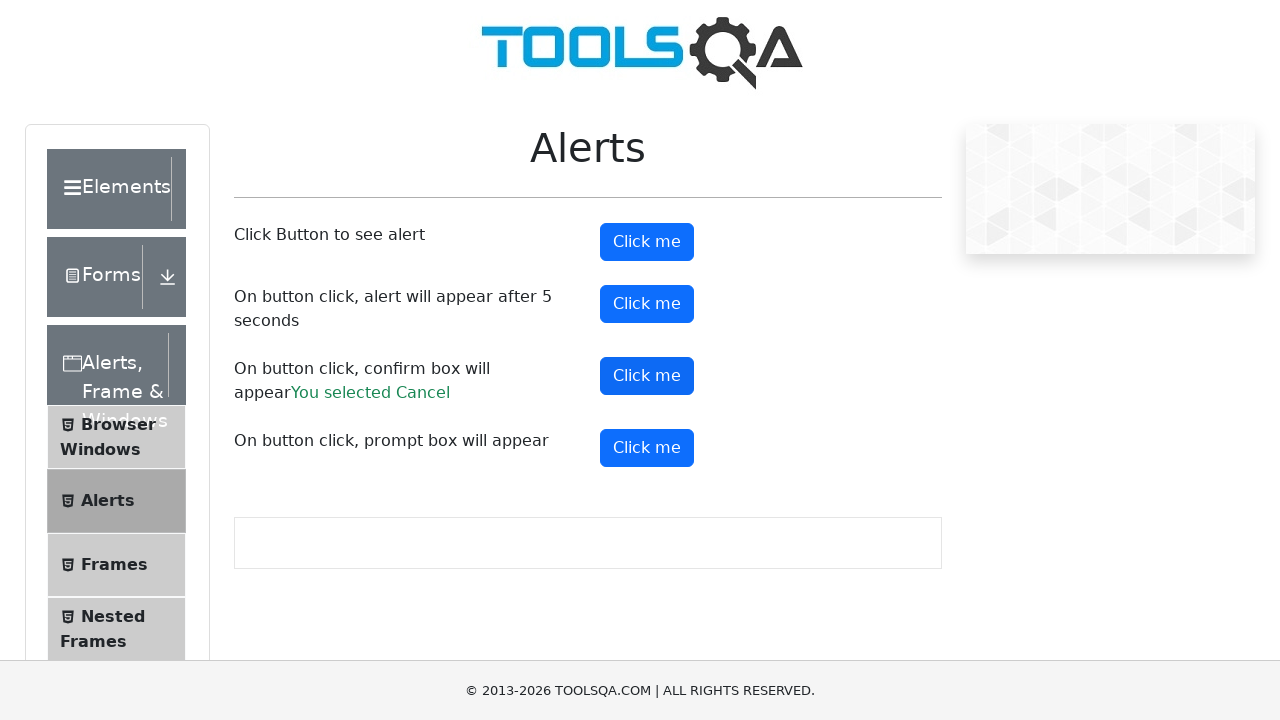

Set up dialog handler to accept confirm alert
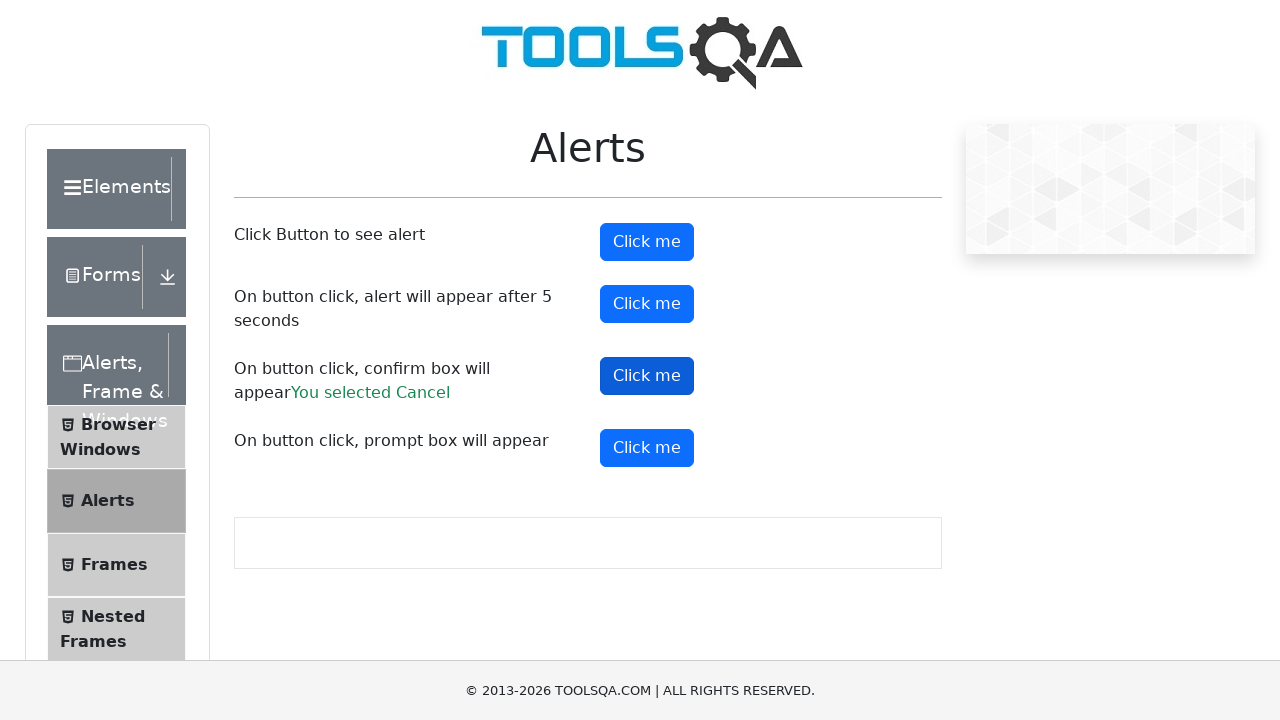

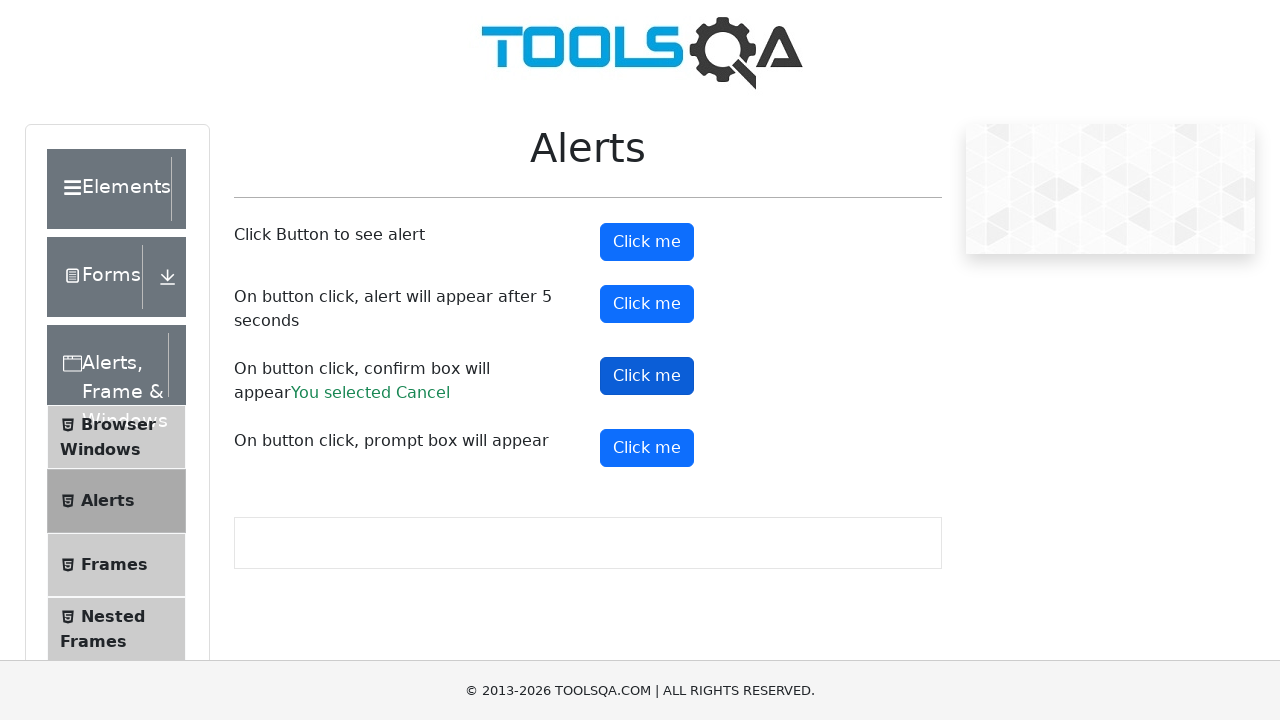